Tests dropdown selection functionality by selecting options using different methods (by value and by index)

Starting URL: https://the-internet.herokuapp.com/dropdown

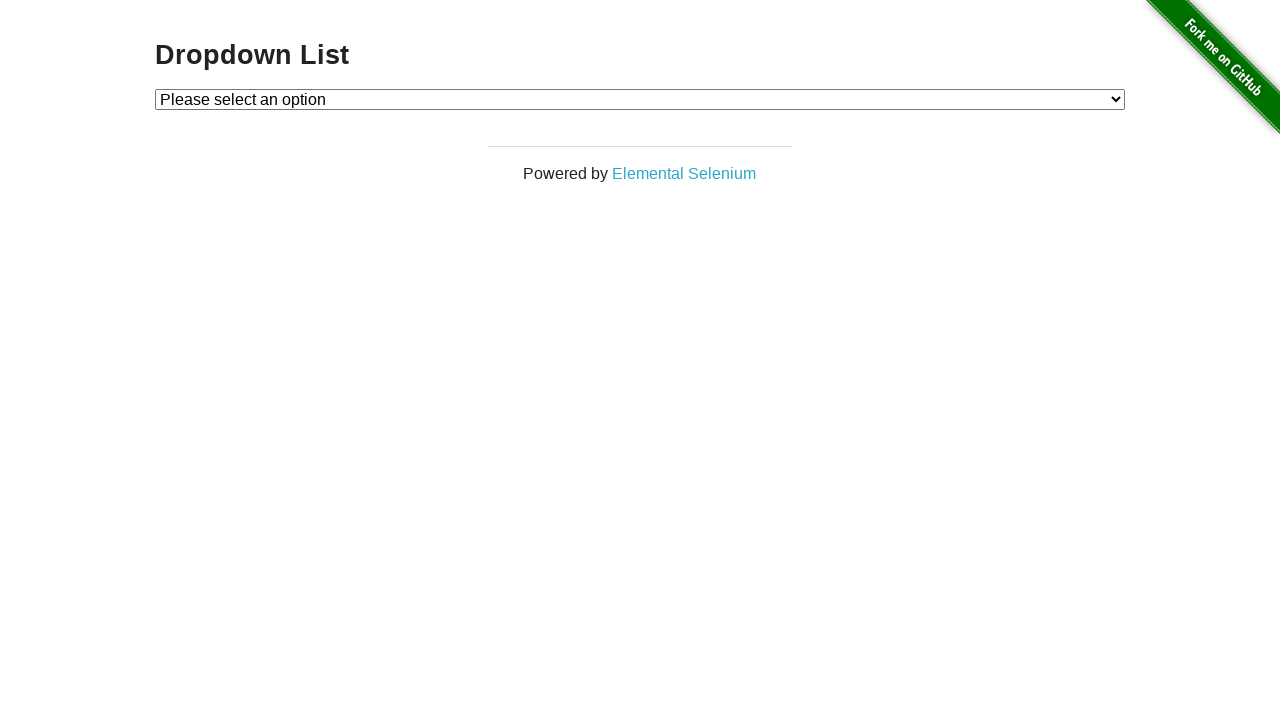

Navigated to dropdown test page
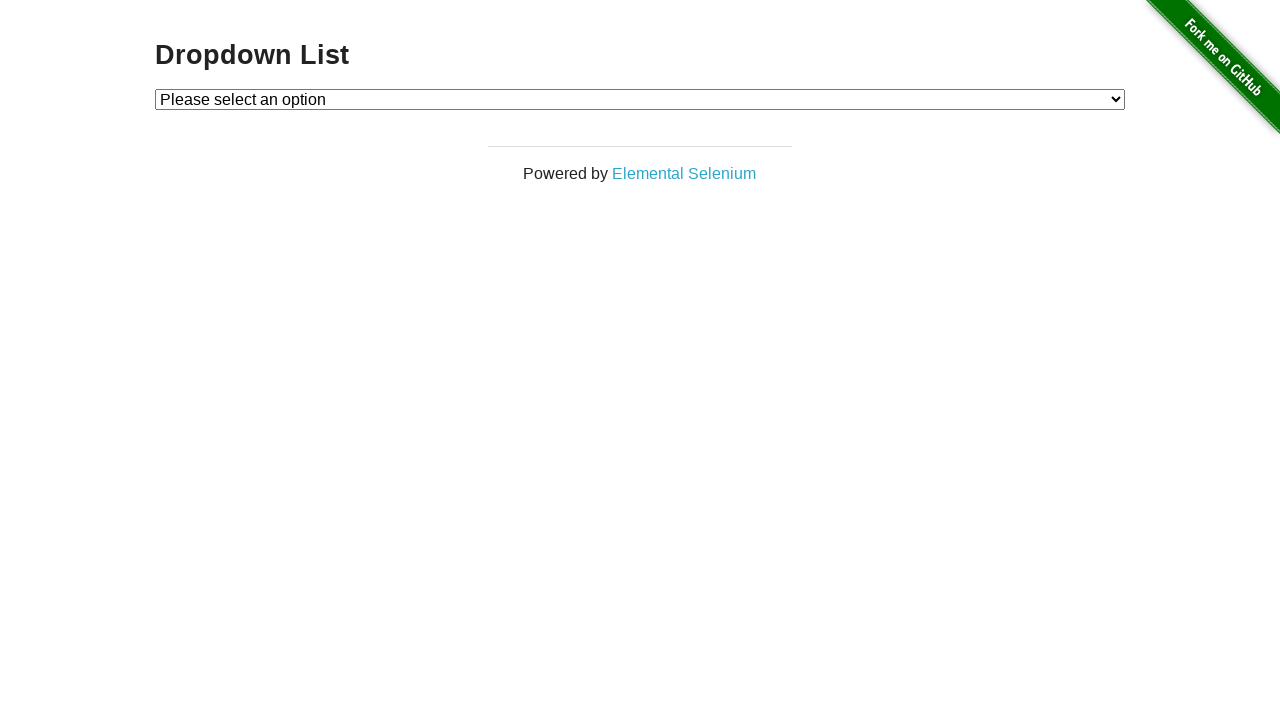

Located dropdown element
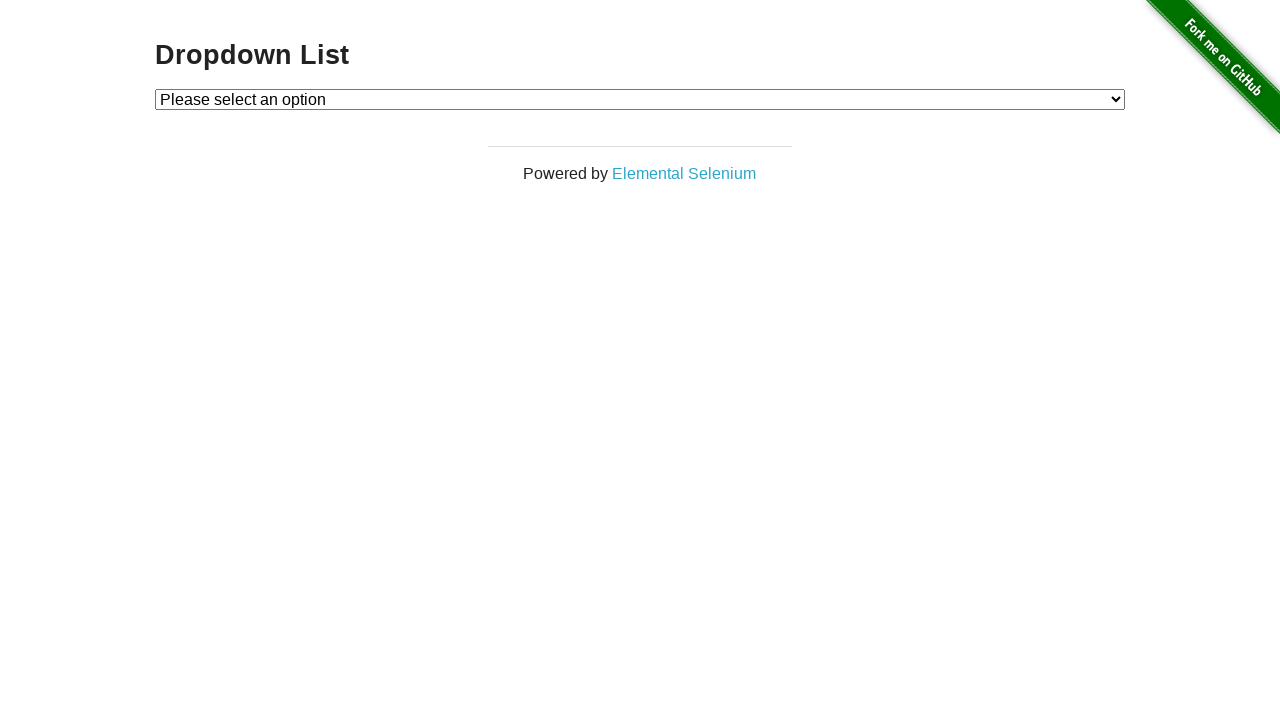

Selected option 1 by value on #dropdown
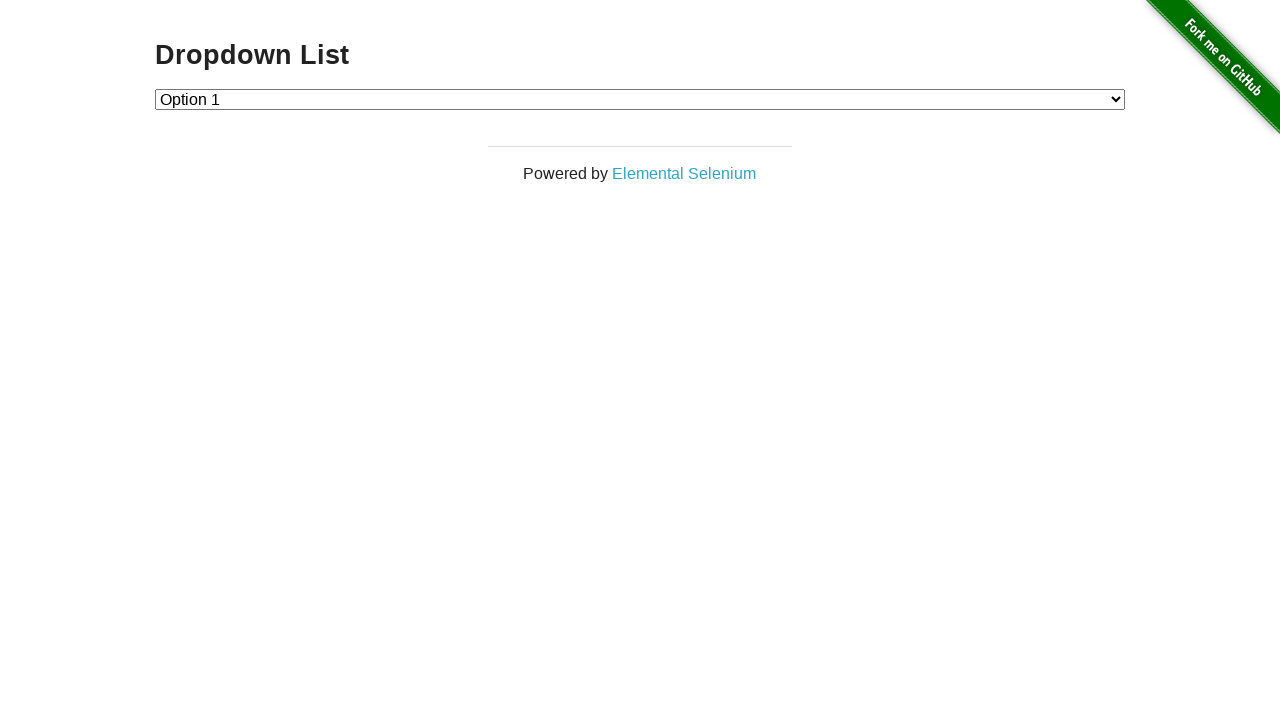

Selected option 2 by index on #dropdown
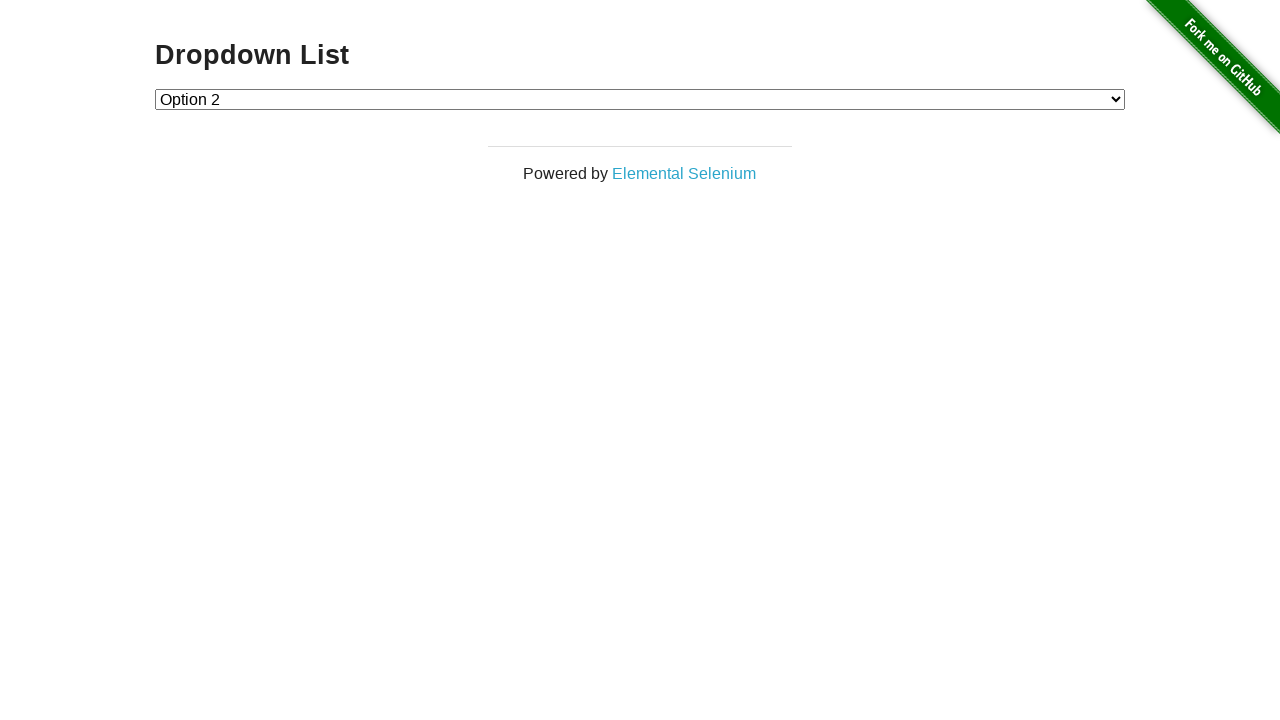

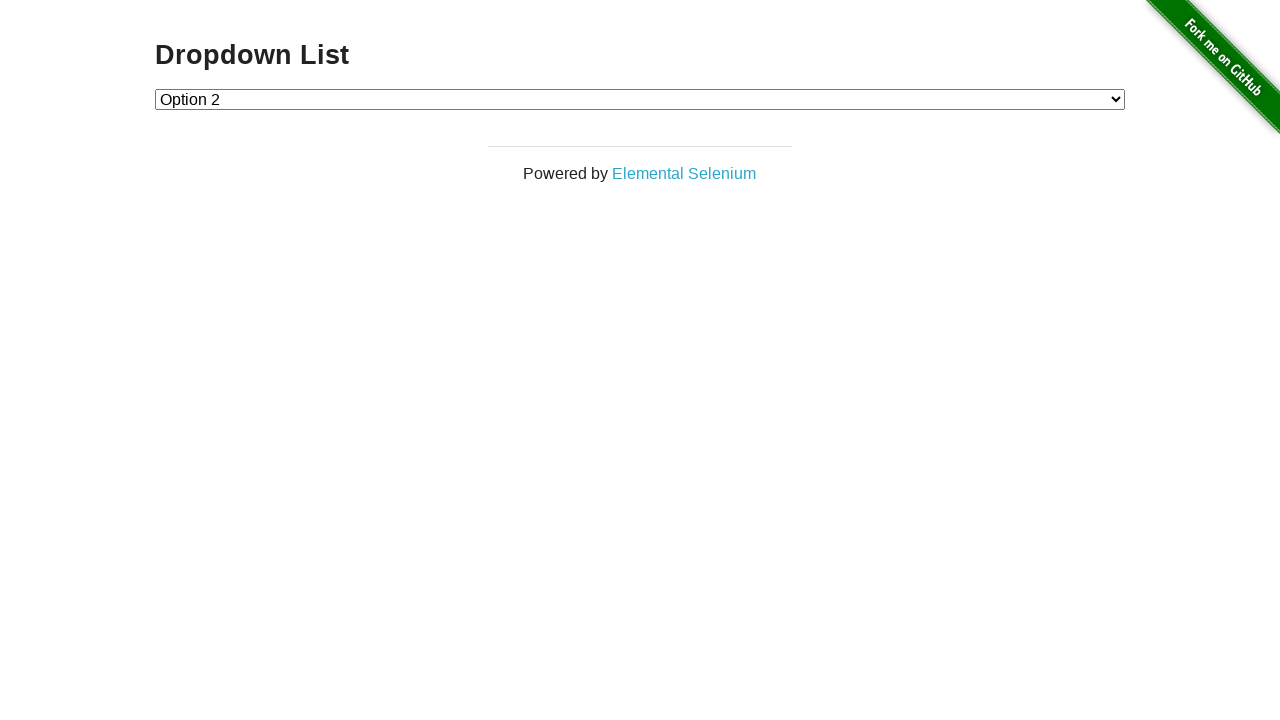